Tests mouse focus events by focusing on a form field and filling in a name value on the OrangeHRM free trial page

Starting URL: https://www.orangehrm.com/en/30-day-free-trial

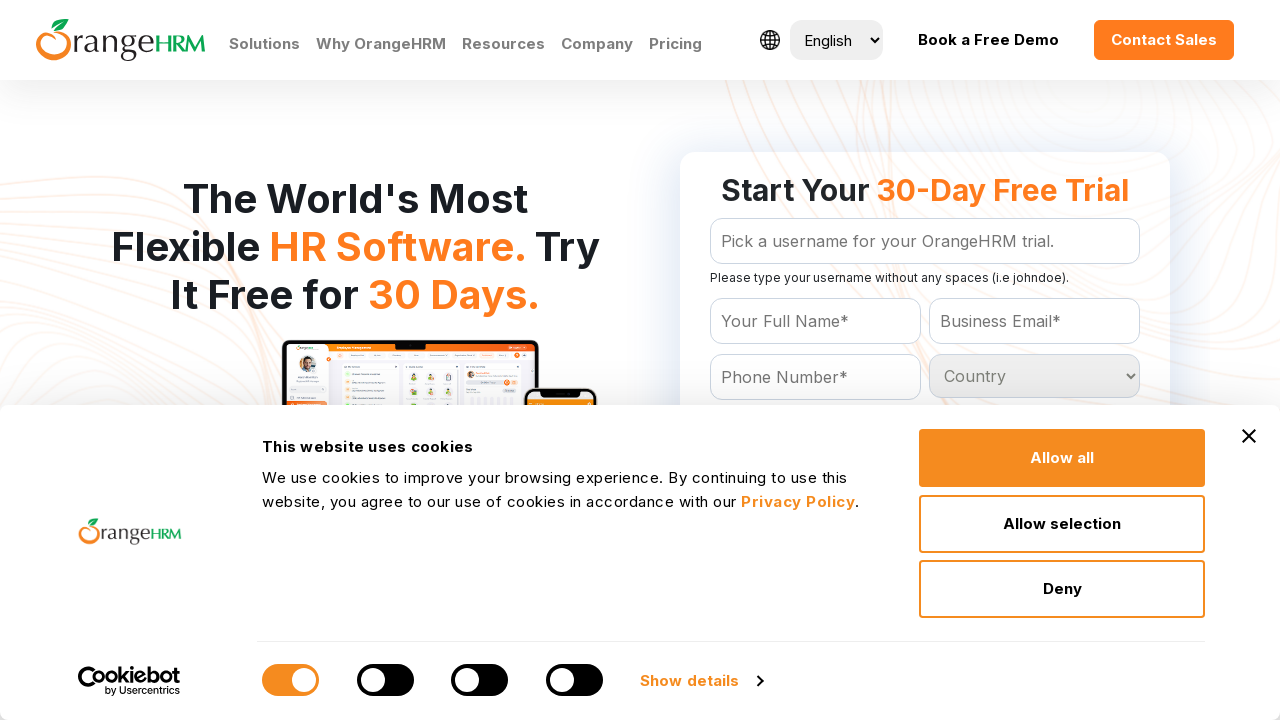

Focused on the full name input field on #Form_getForm_Name
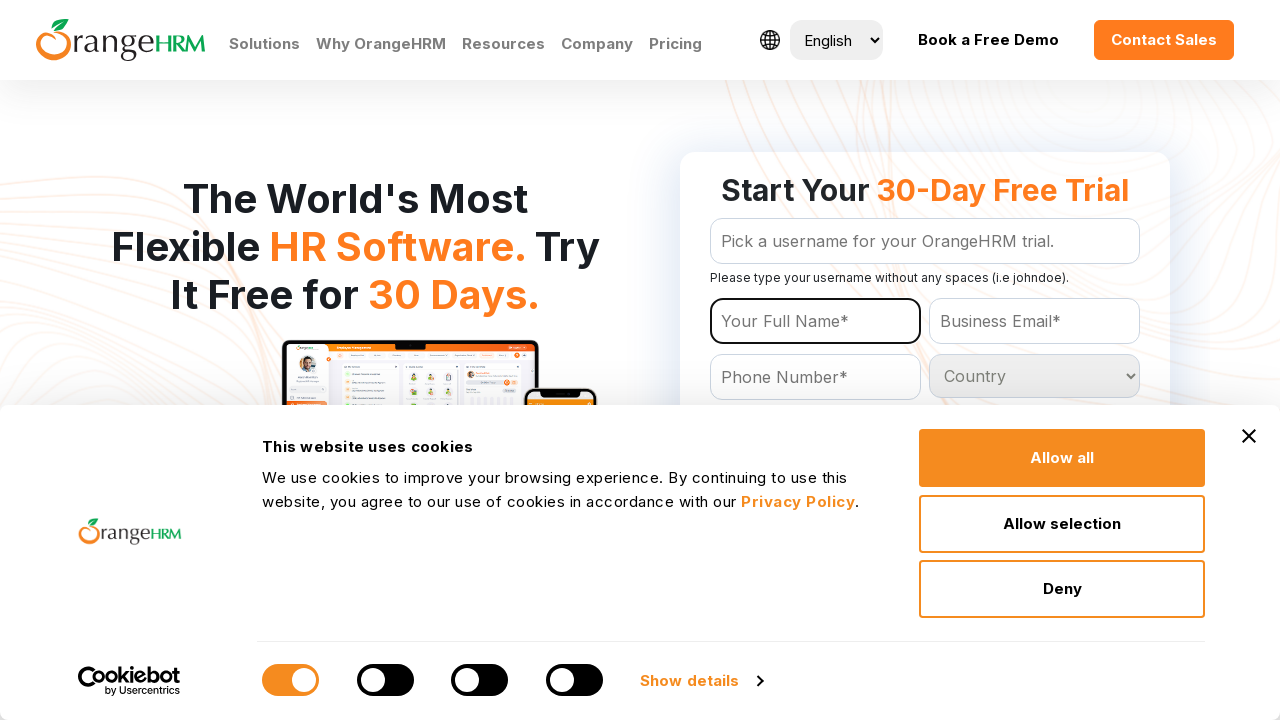

Filled in 'John Smith' in the name field on #Form_getForm_Name
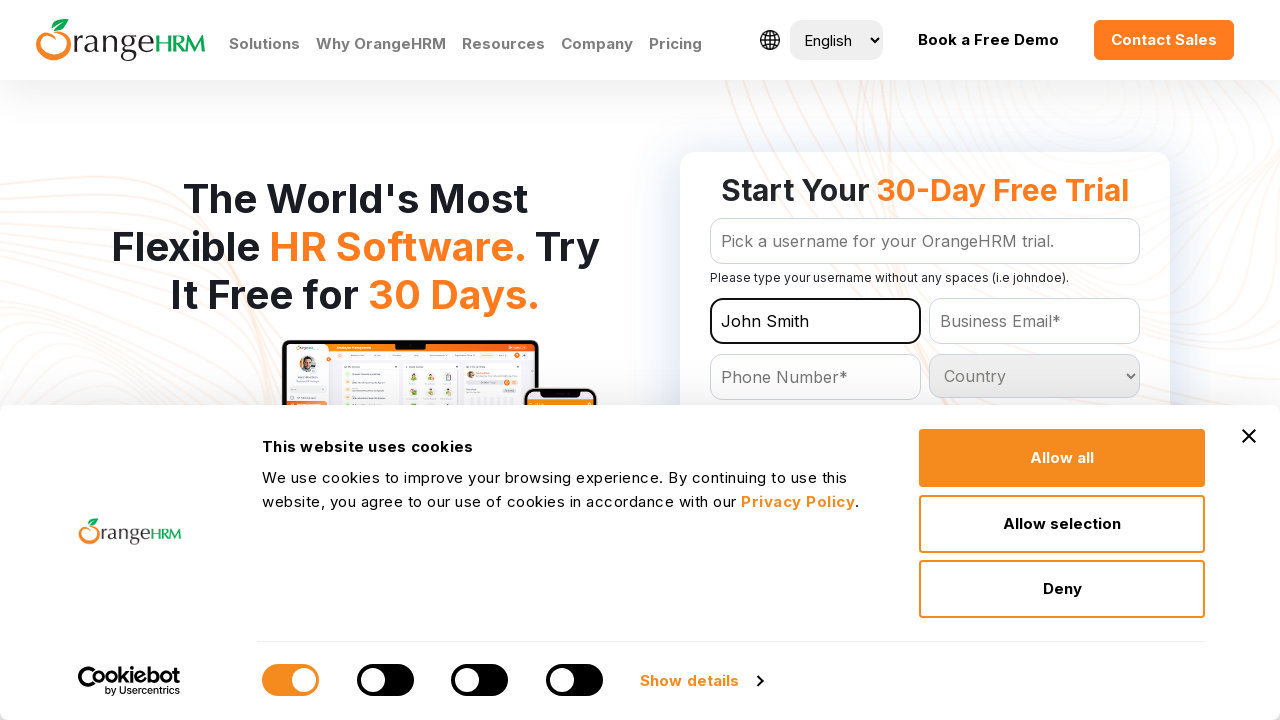

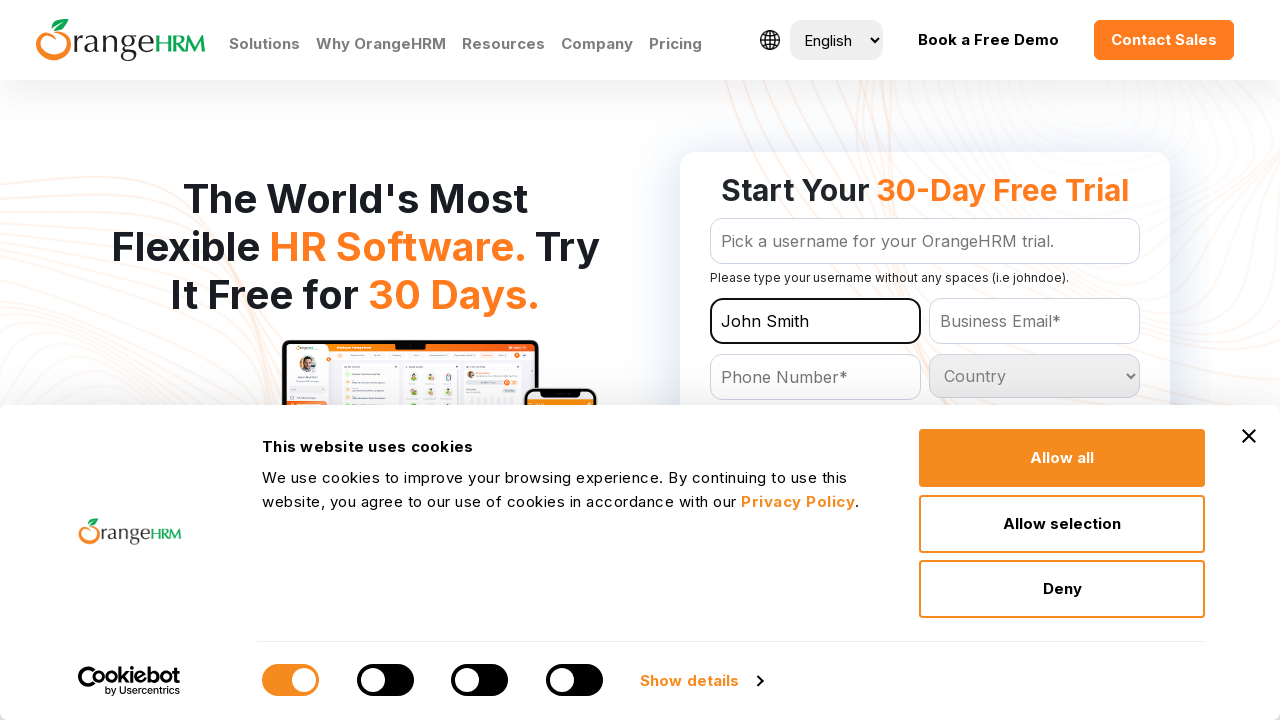